Tests alert handling functionality by triggering an OK/Cancel alert, dismissing it, and verifying the cancel action message is displayed

Starting URL: https://demo.automationtesting.in/Alerts.html

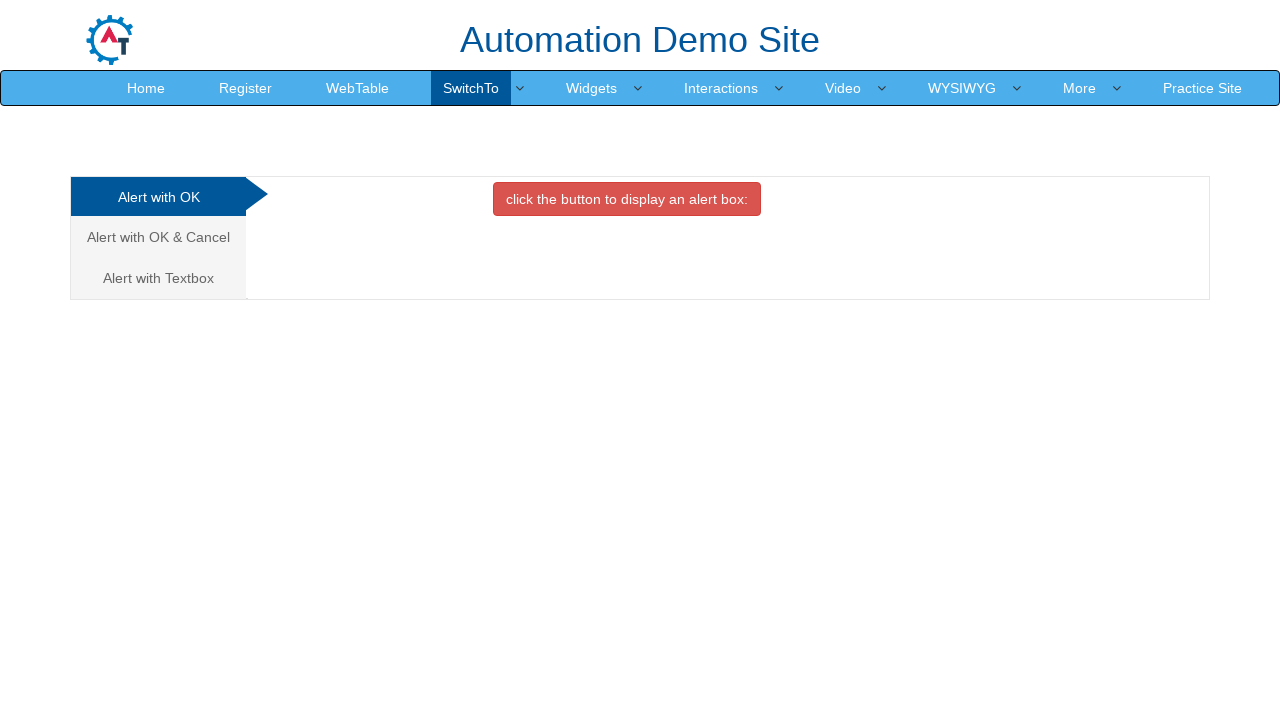

Clicked on 'Alert with OK & Cancel' tab at (158, 237) on xpath=//a[text()='Alert with OK & Cancel ']
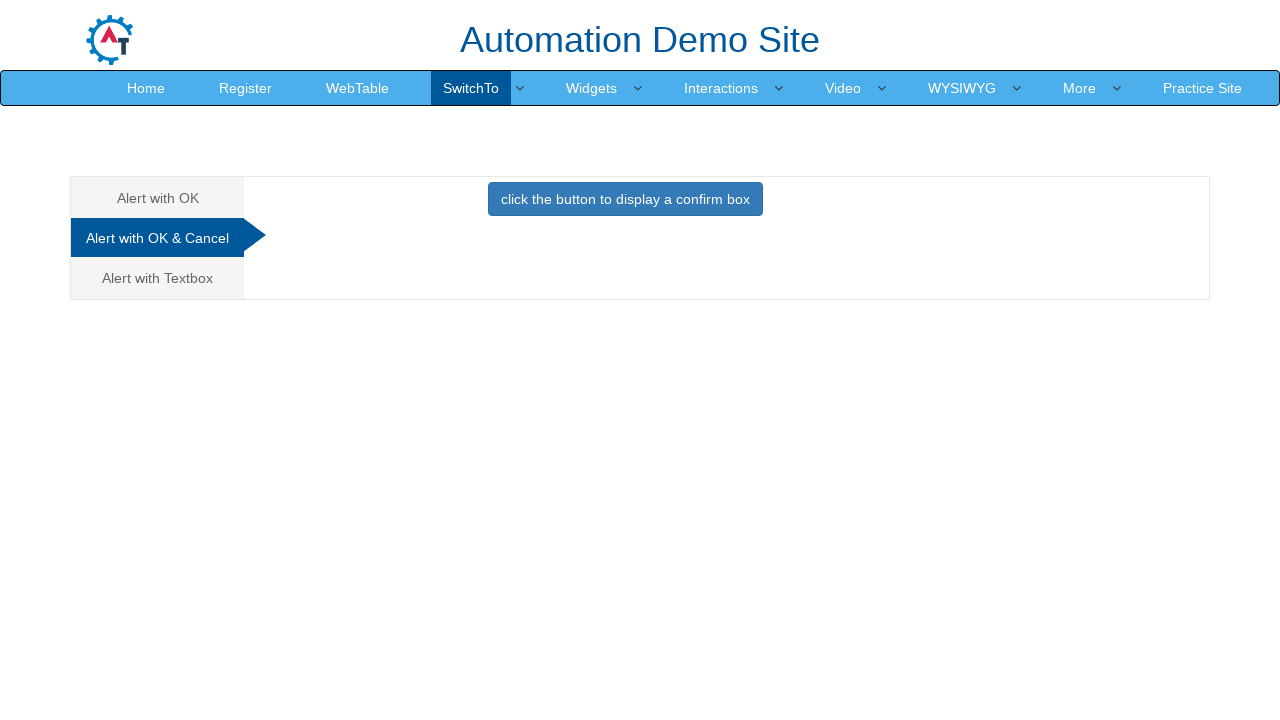

Clicked button to display the alert at (625, 199) on (//button[contains(text(),'display')])[2]
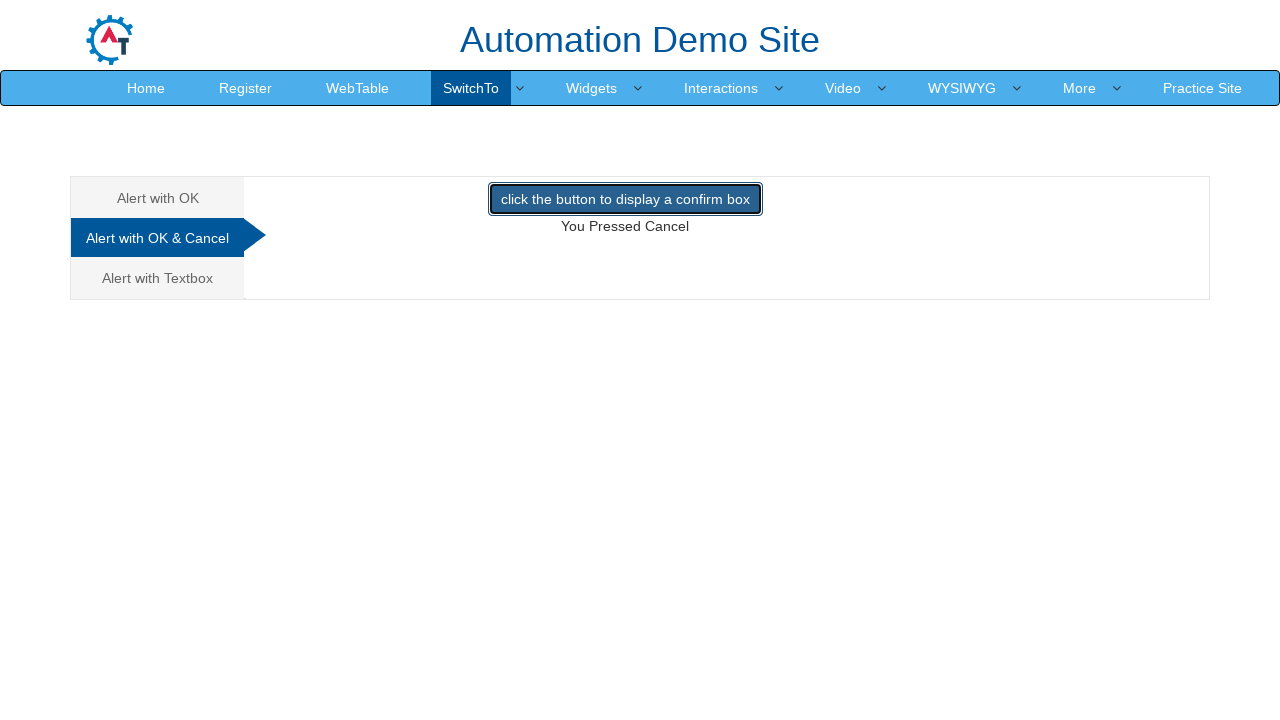

Set up dialog handler to dismiss alerts
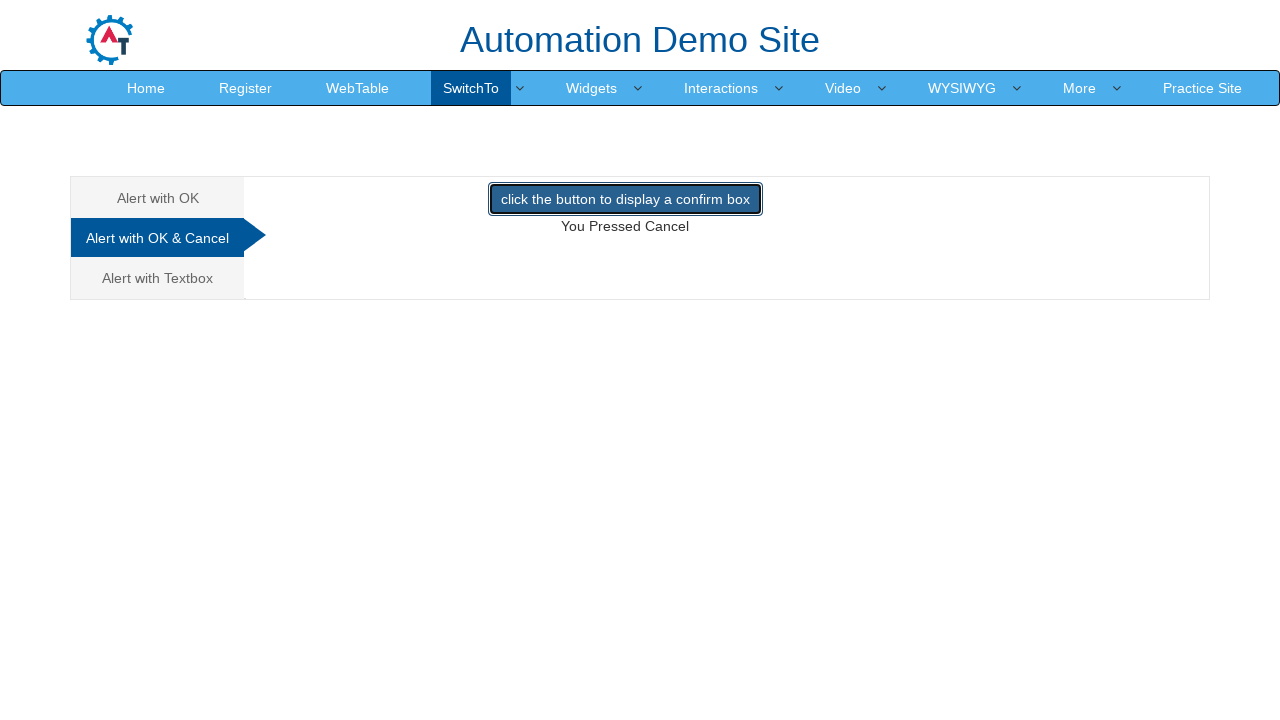

Clicked button to trigger alert and dismiss it at (625, 199) on (//button[contains(text(),'display')])[2]
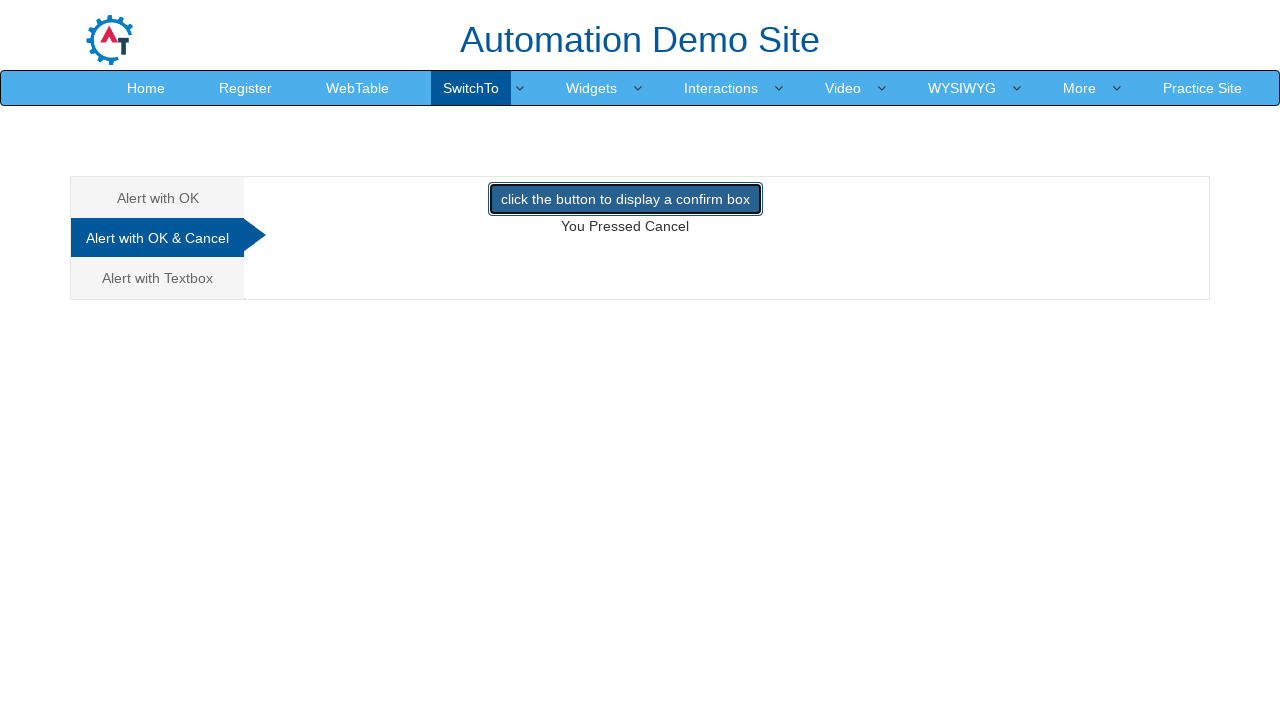

Verified that 'You Pressed Cancel' message is displayed
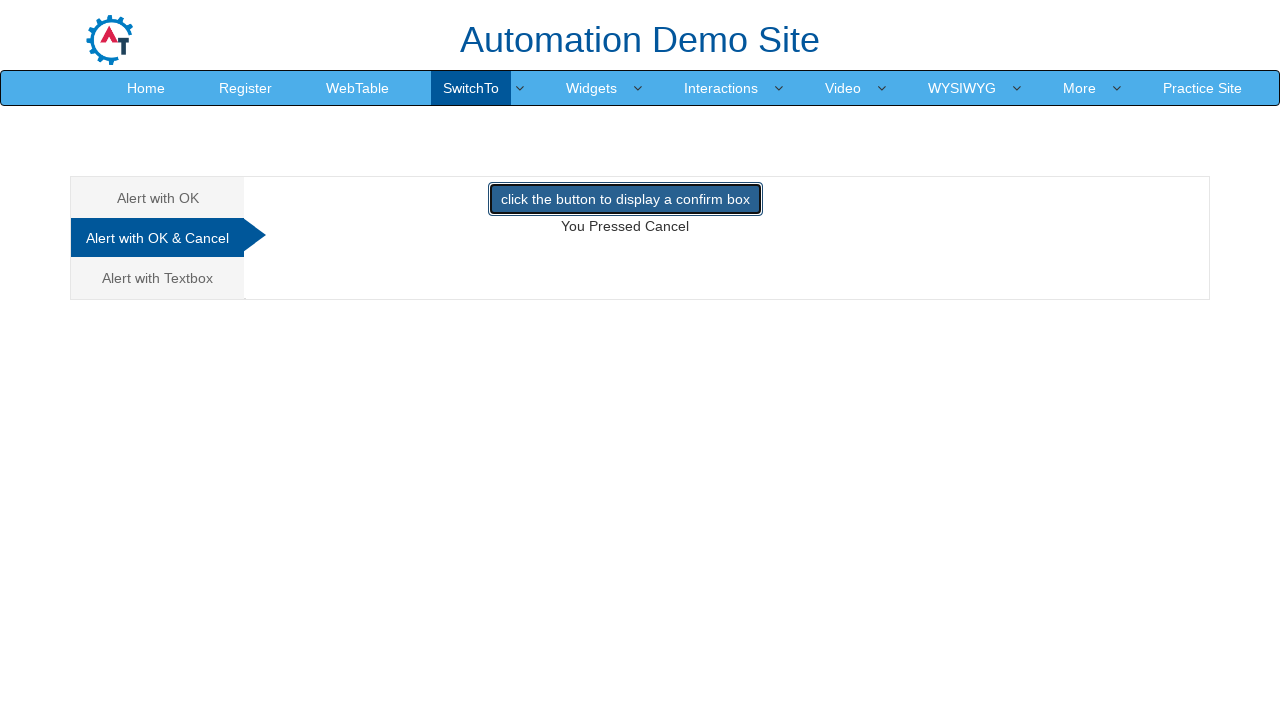

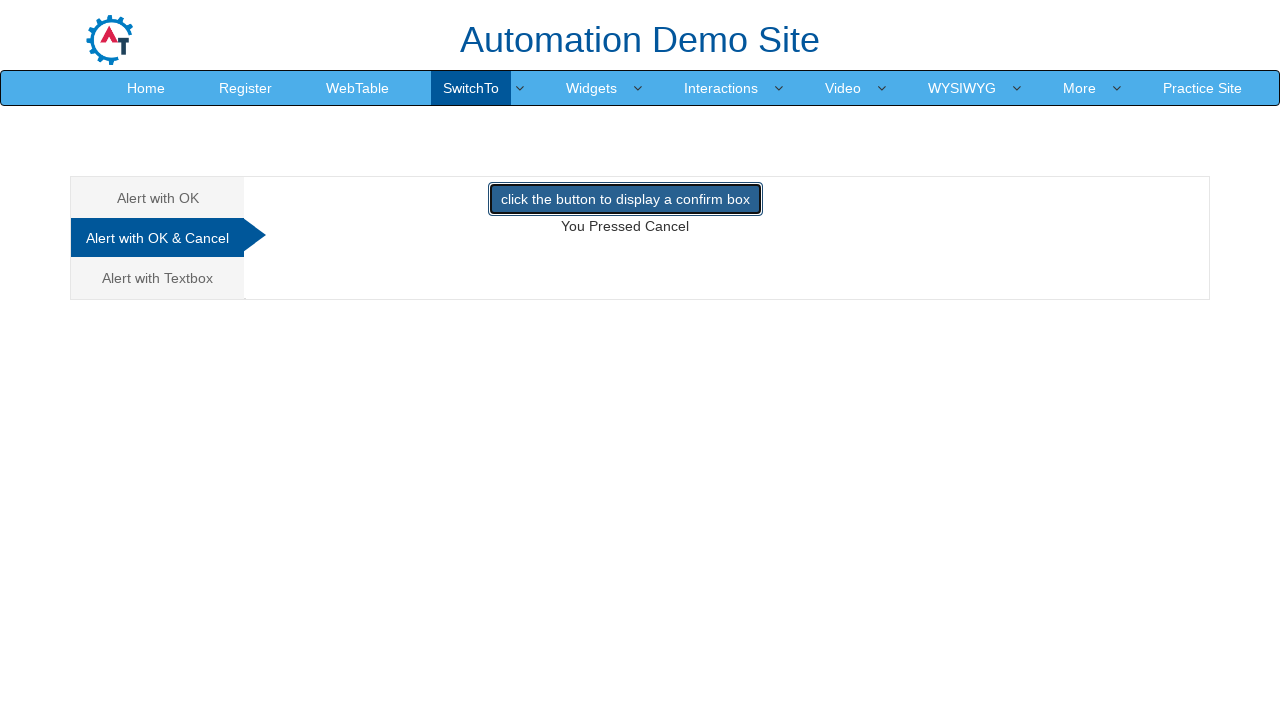